Navigates to Freshworks homepage and verifies that images and links are present on the page

Starting URL: https://www.freshworks.com/

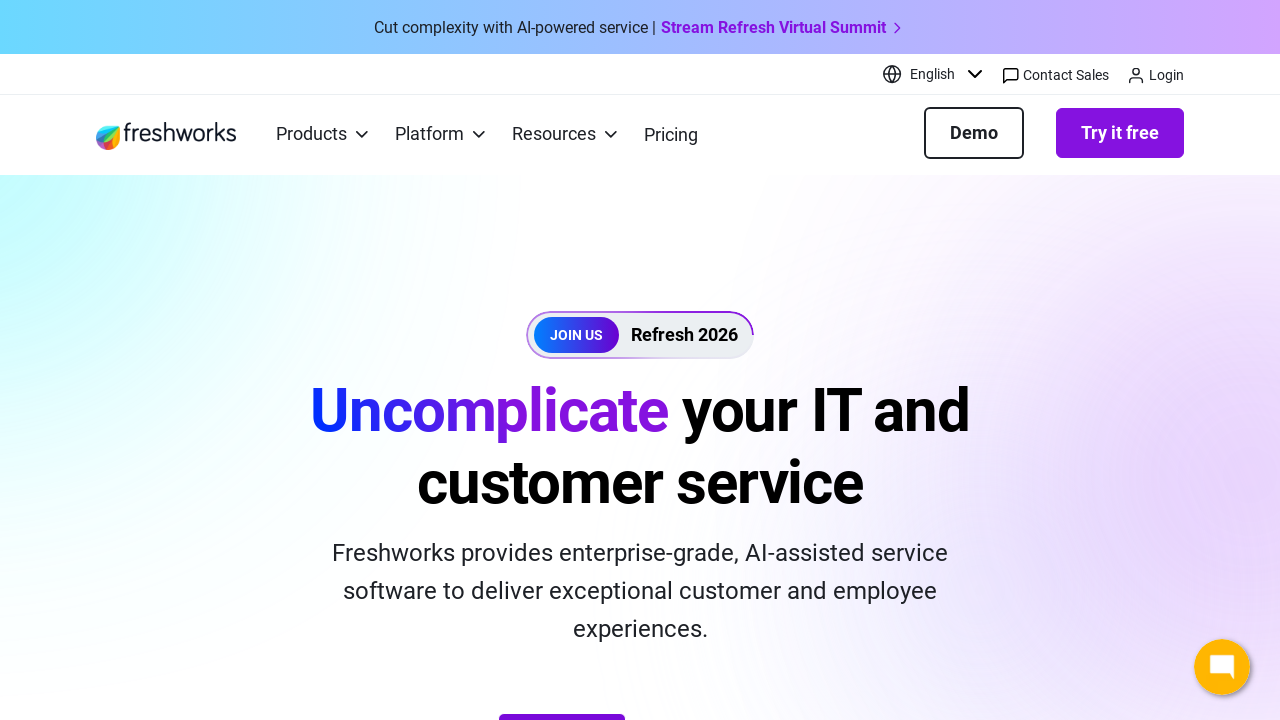

Navigated to Freshworks homepage
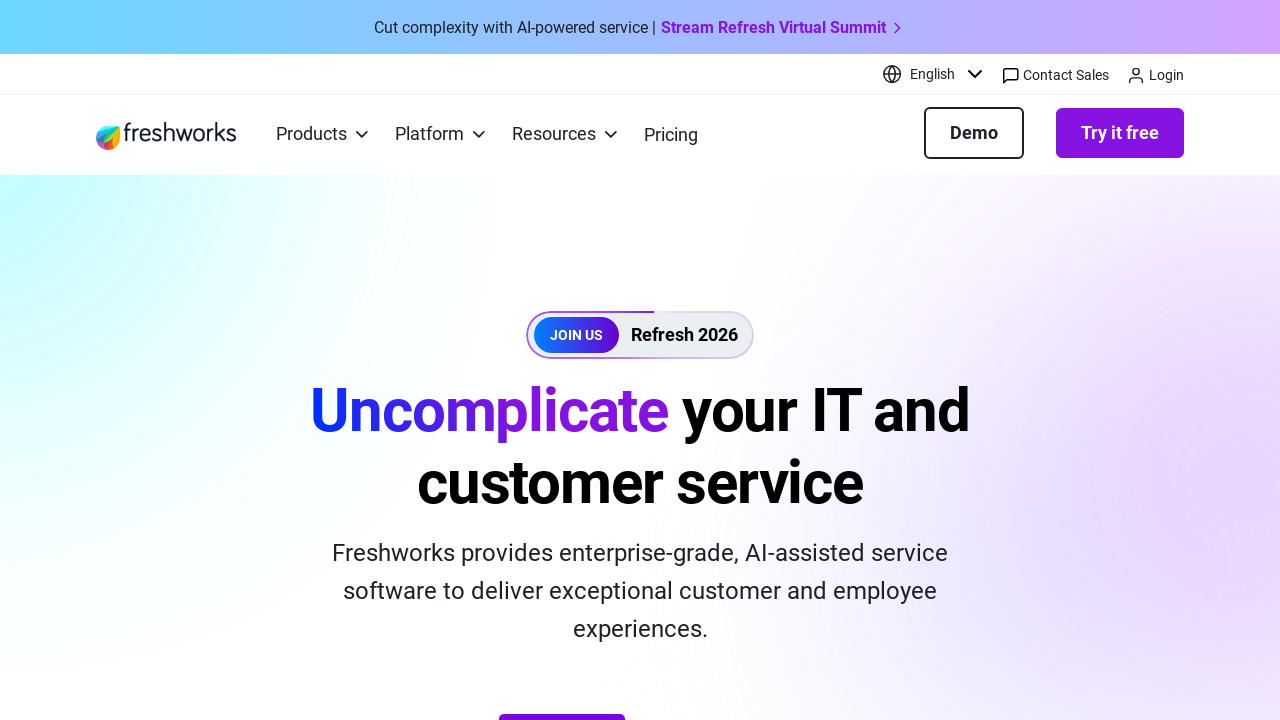

Images are present on the page
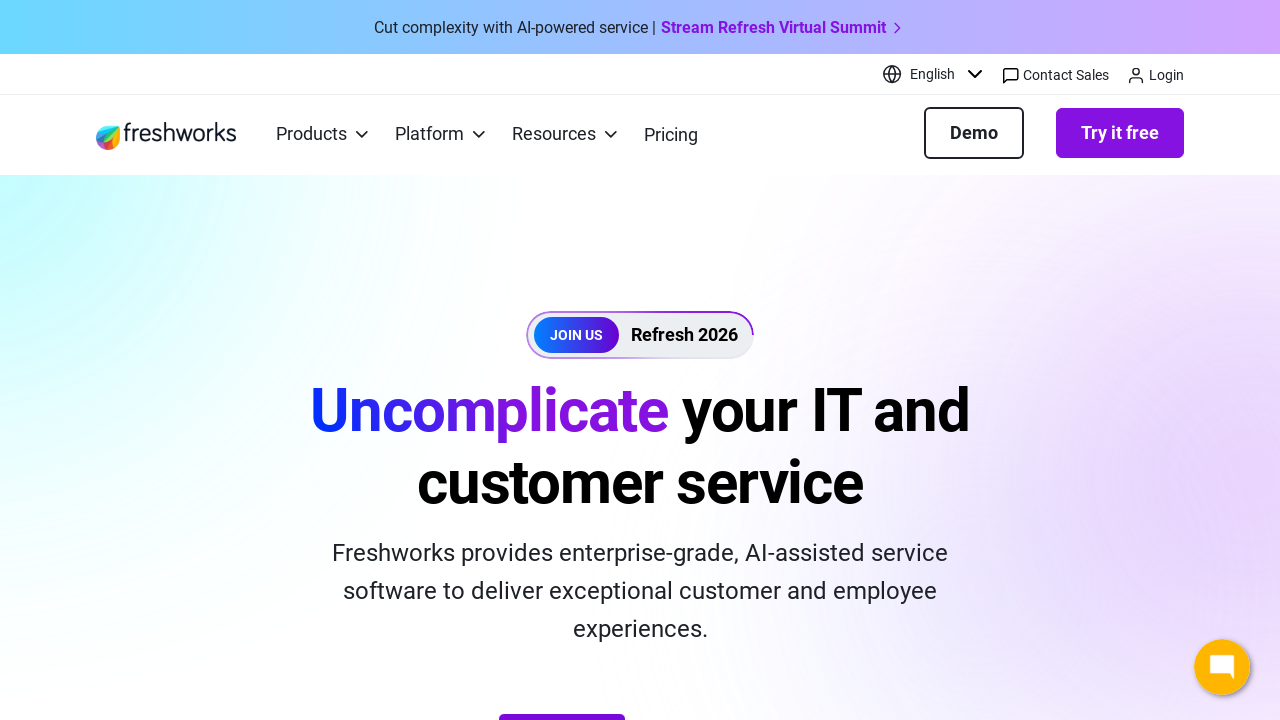

Links are present on the page
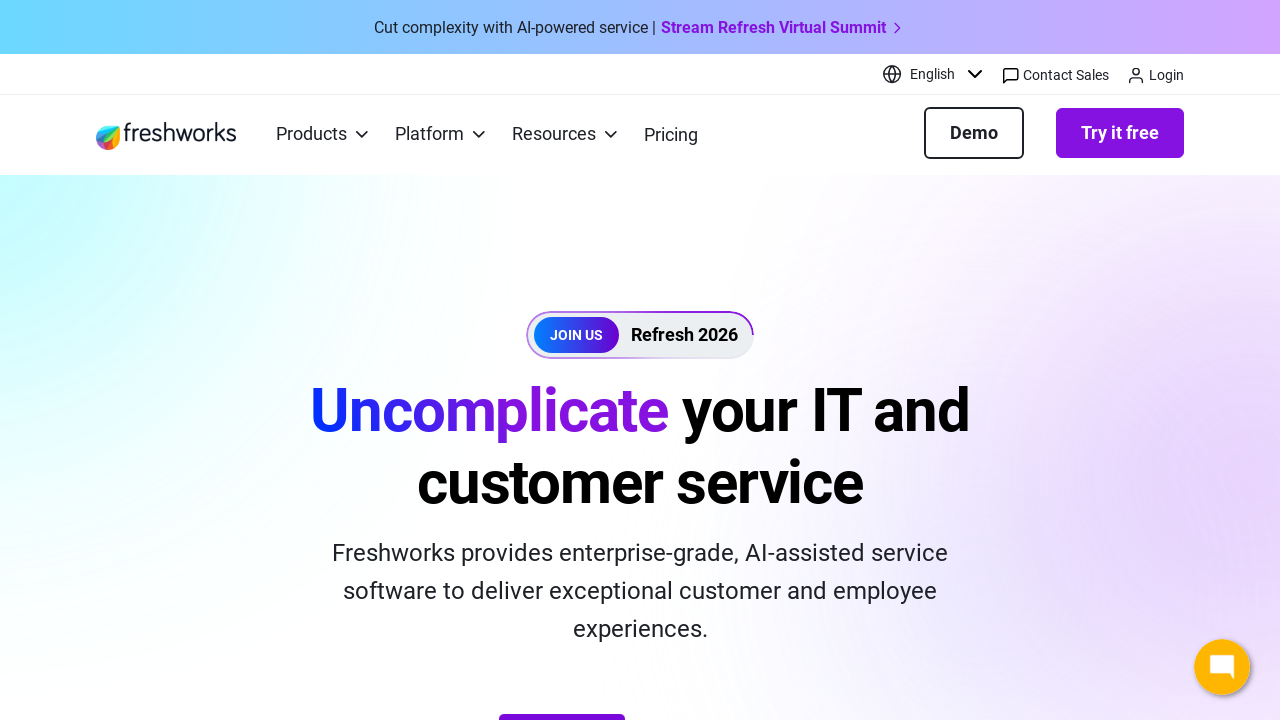

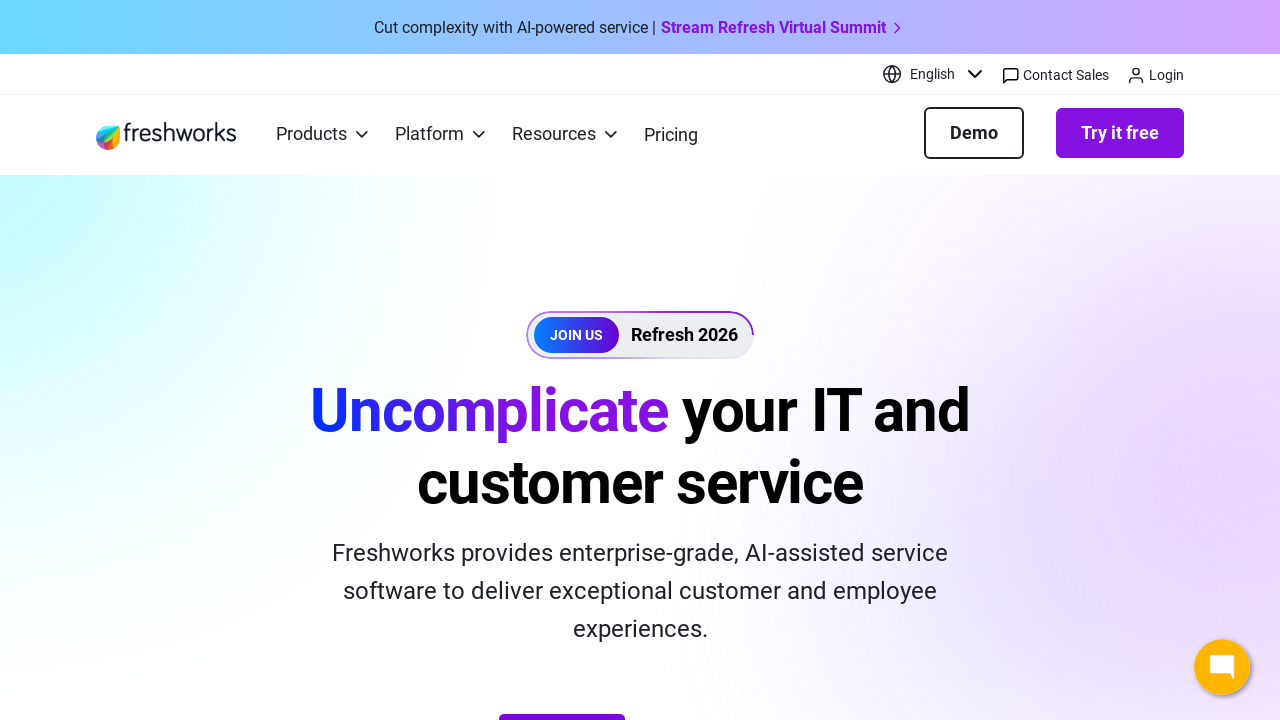